Navigates to GitHub homepage and waits for the page to load

Starting URL: https://github.com

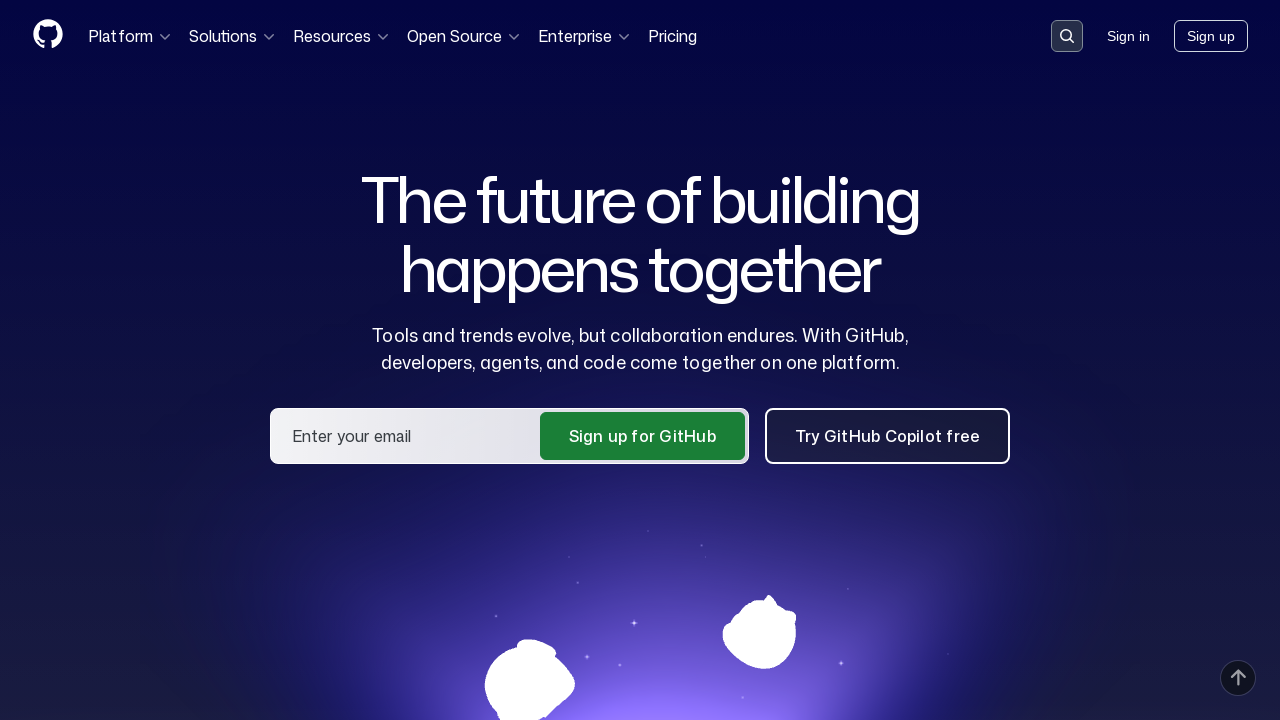

Navigated to GitHub homepage
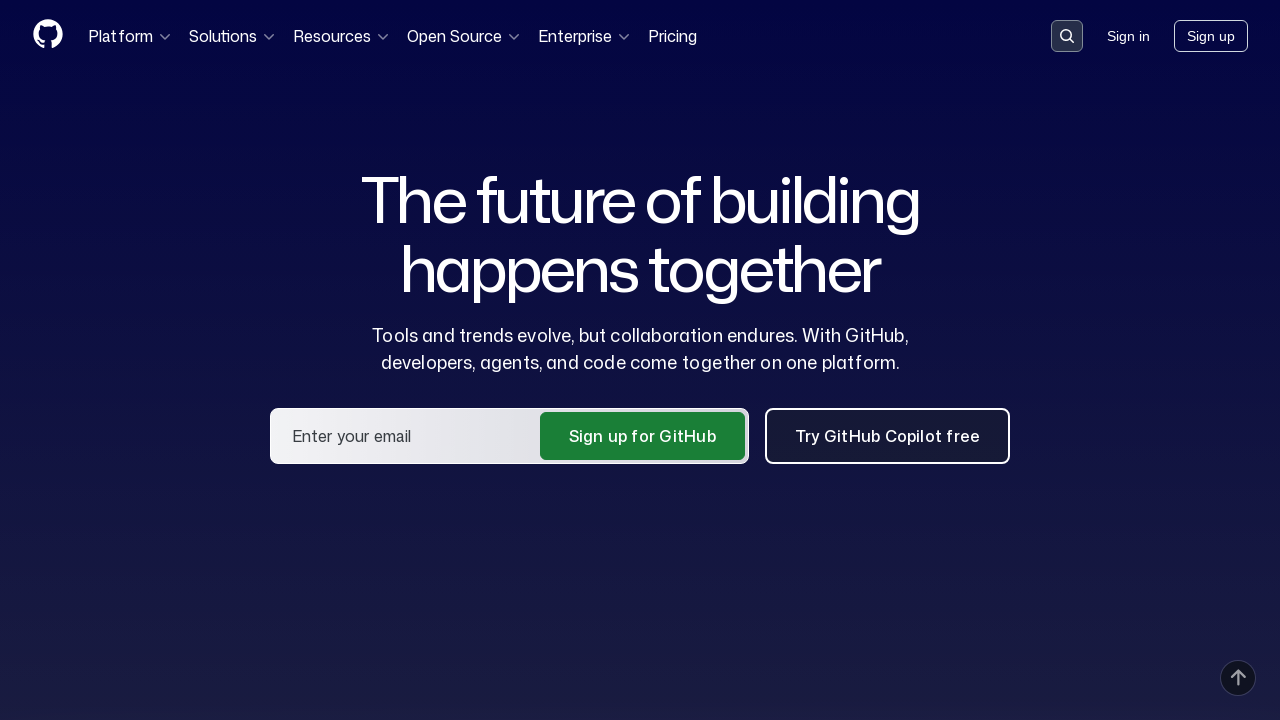

Waited for page to fully load (networkidle)
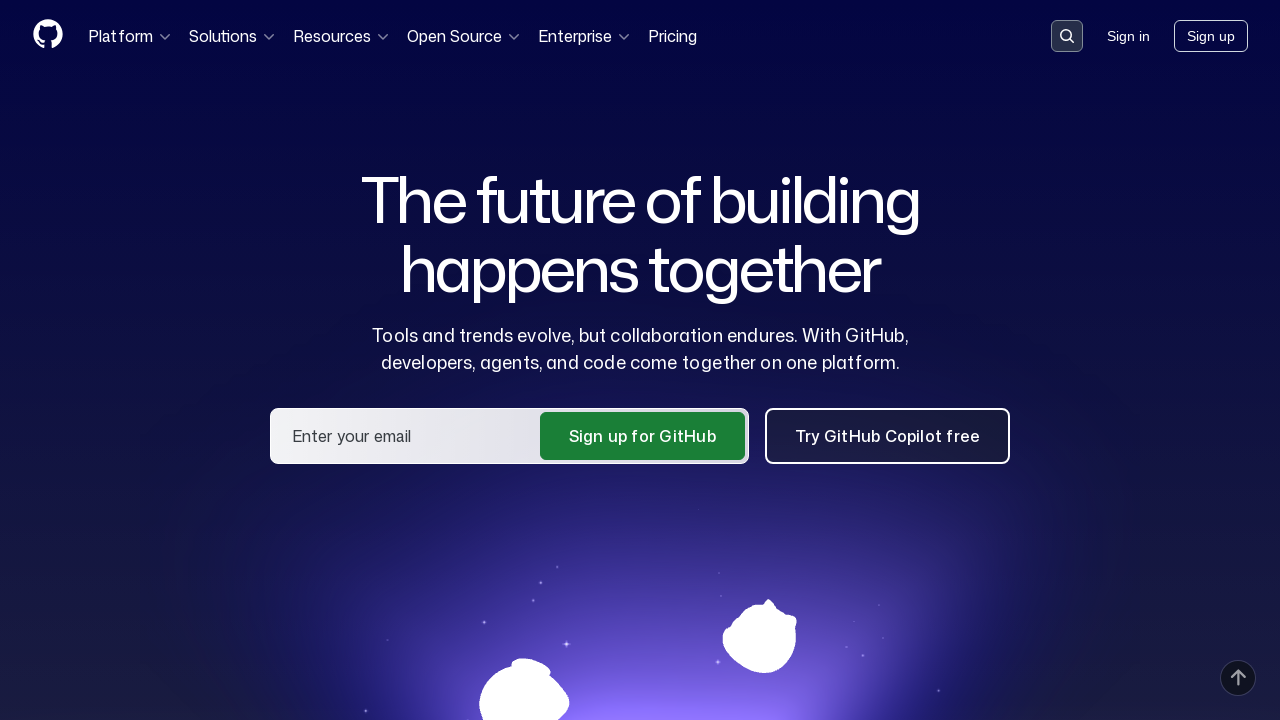

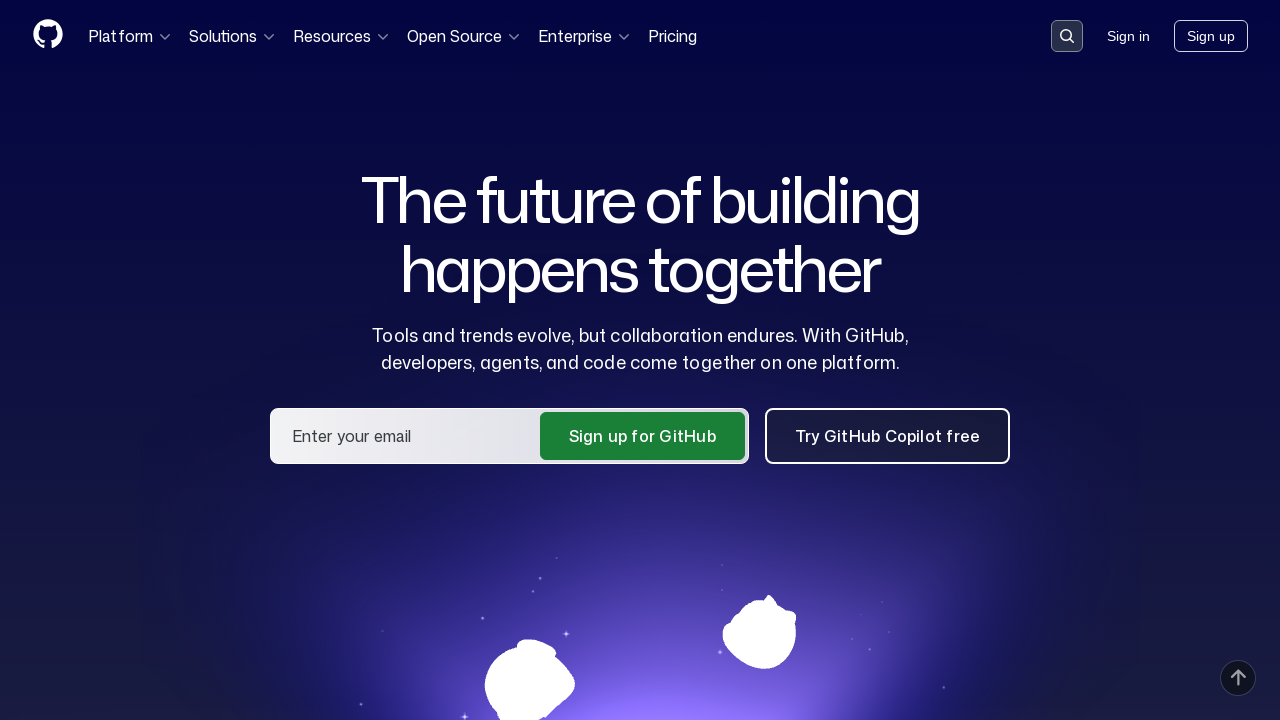